Tests a registration form by filling in required fields (first name, last name, email) and submitting the form to verify successful registration

Starting URL: http://suninjuly.github.io/registration1.html

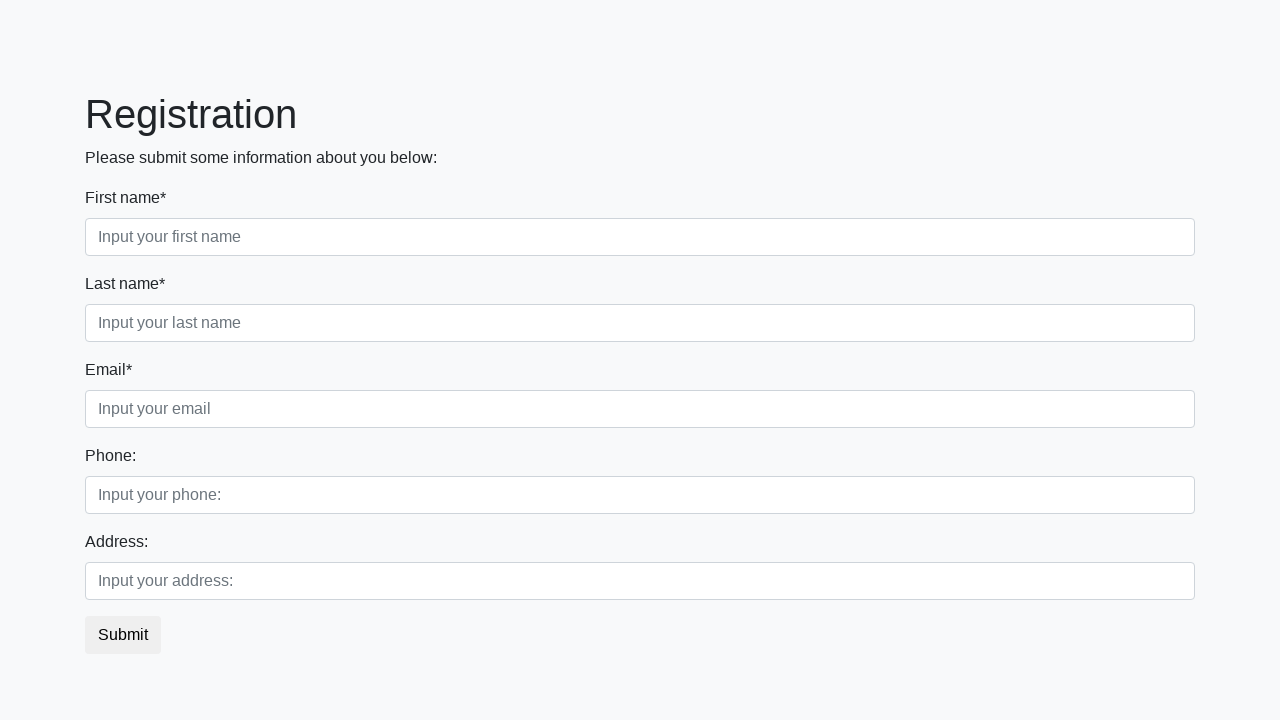

Filled first name field with 'Ivan' on xpath=//div[contains(@class, "first_class")]/input
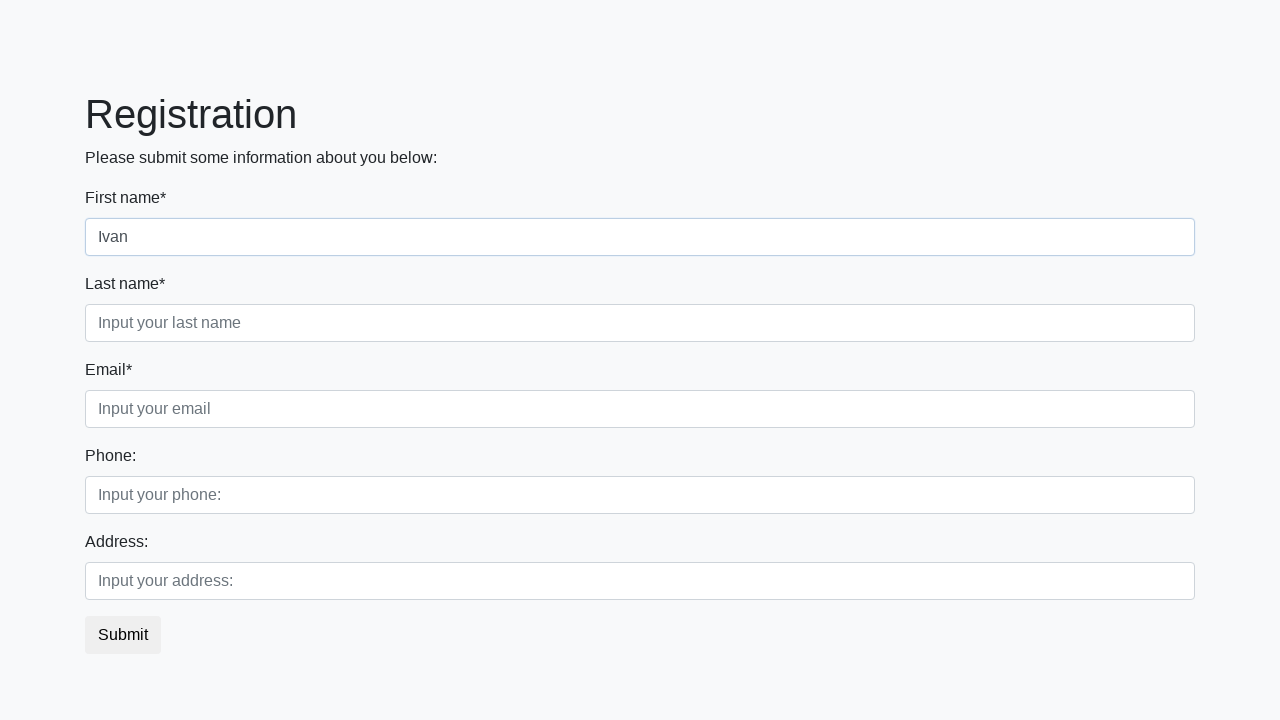

Filled last name field with 'Petrov' on xpath=//div[contains(@class, "second_class")]/input
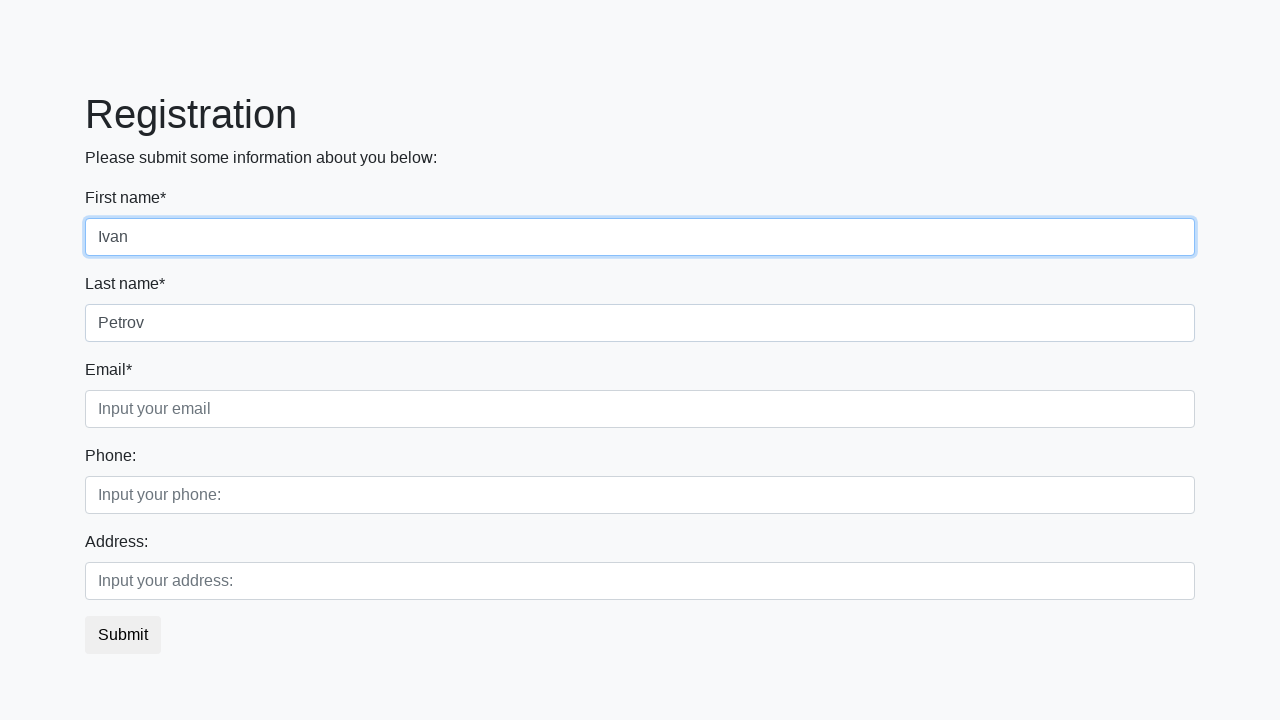

Filled email field with 'test@example.com' on xpath=//div[contains(@class, "third_class")]/input
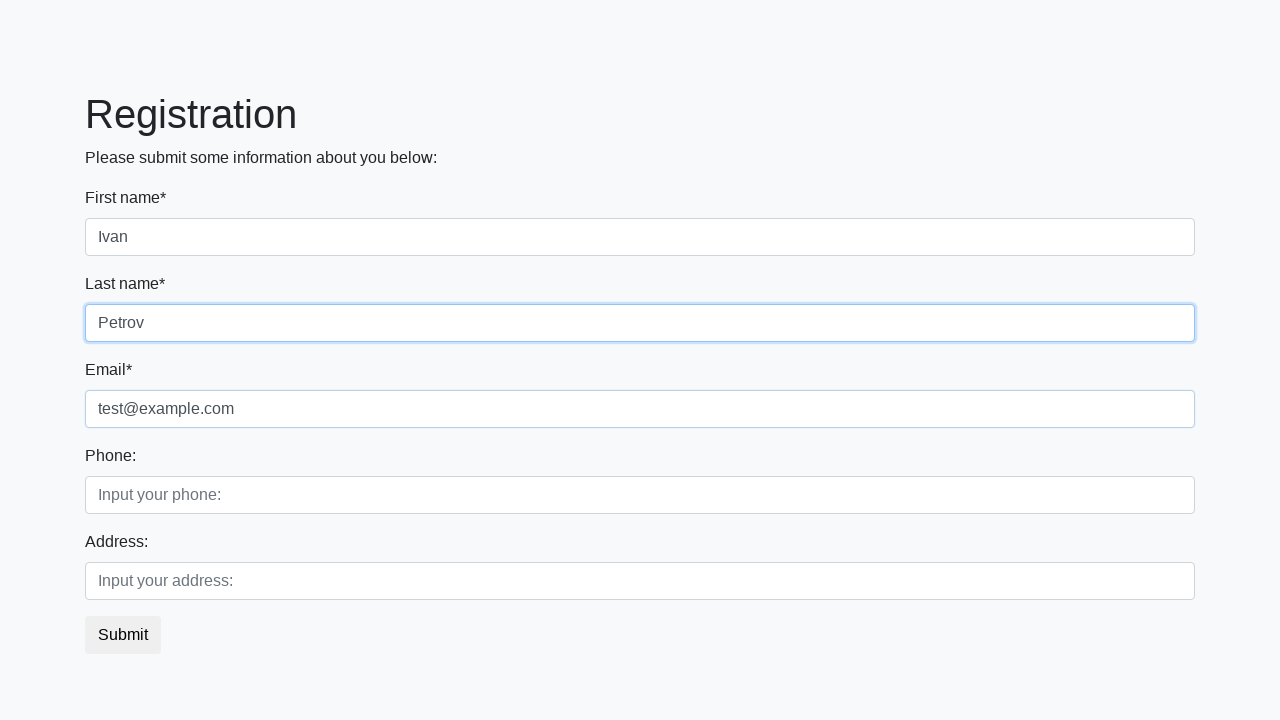

Clicked Submit button to register at (123, 635) on xpath=//button[contains(text(), "Submit")]
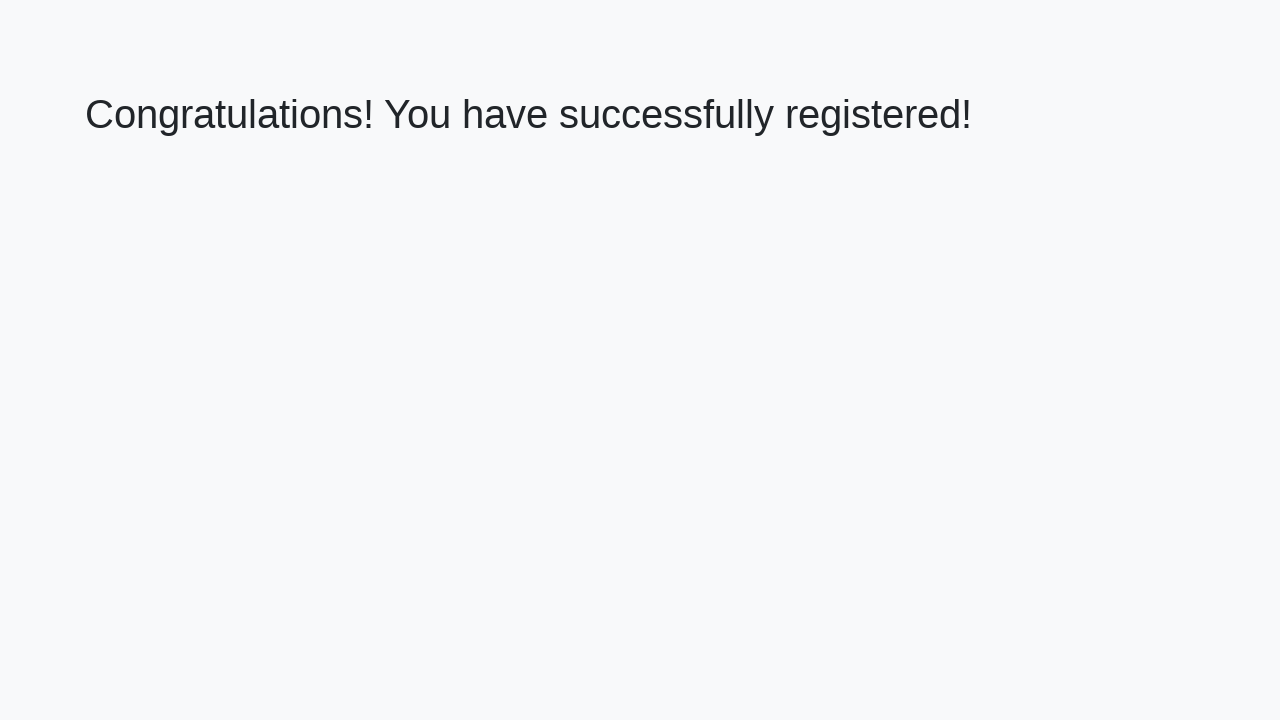

Success message appeared on page
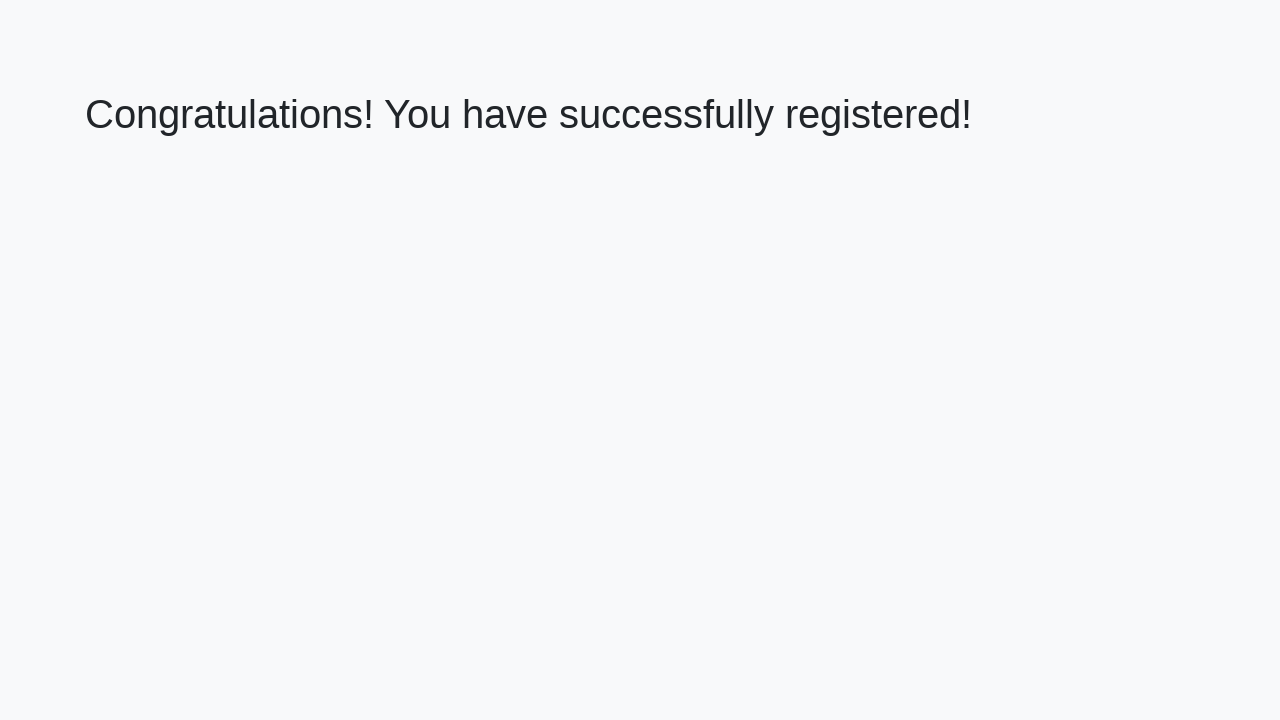

Retrieved success message text
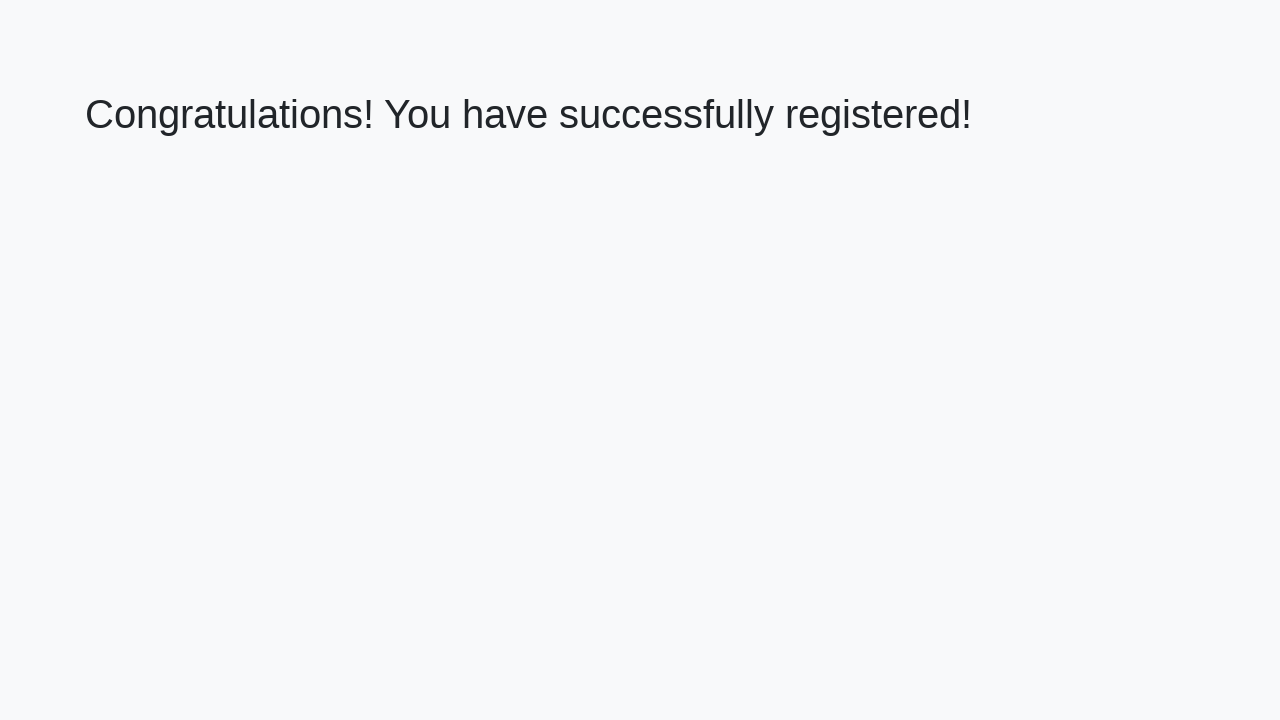

Verified registration success message matches expected text
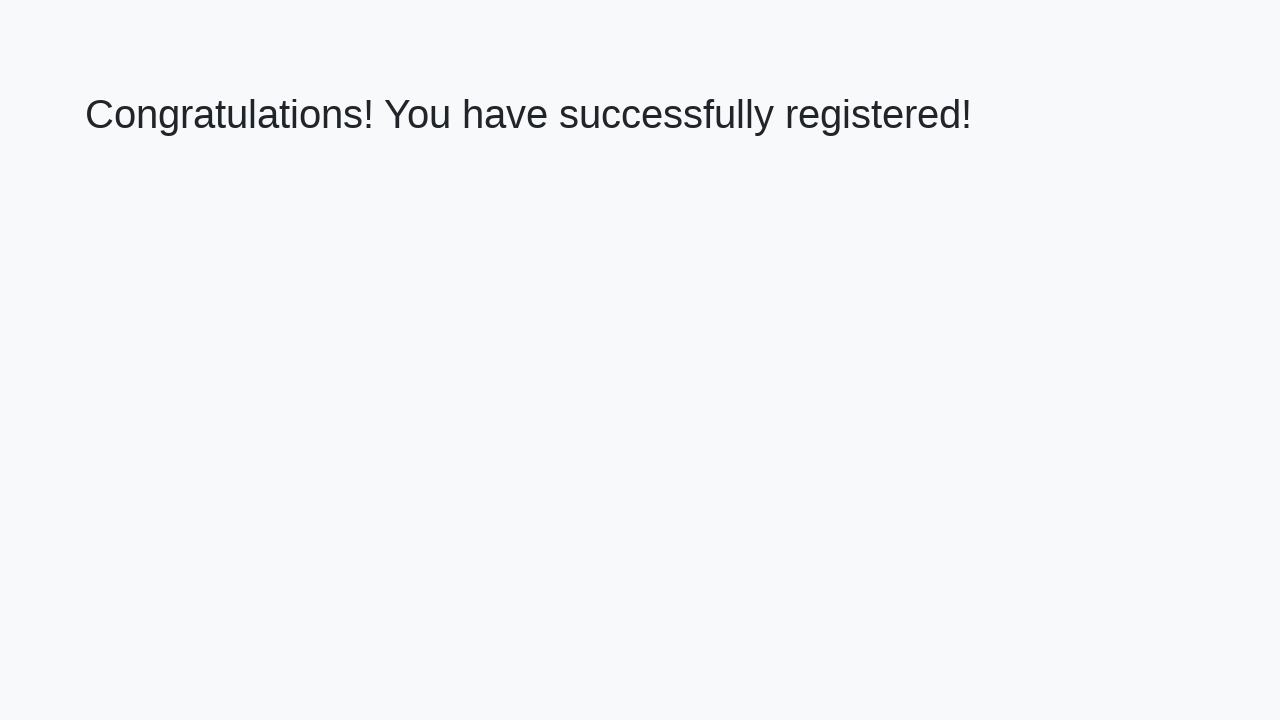

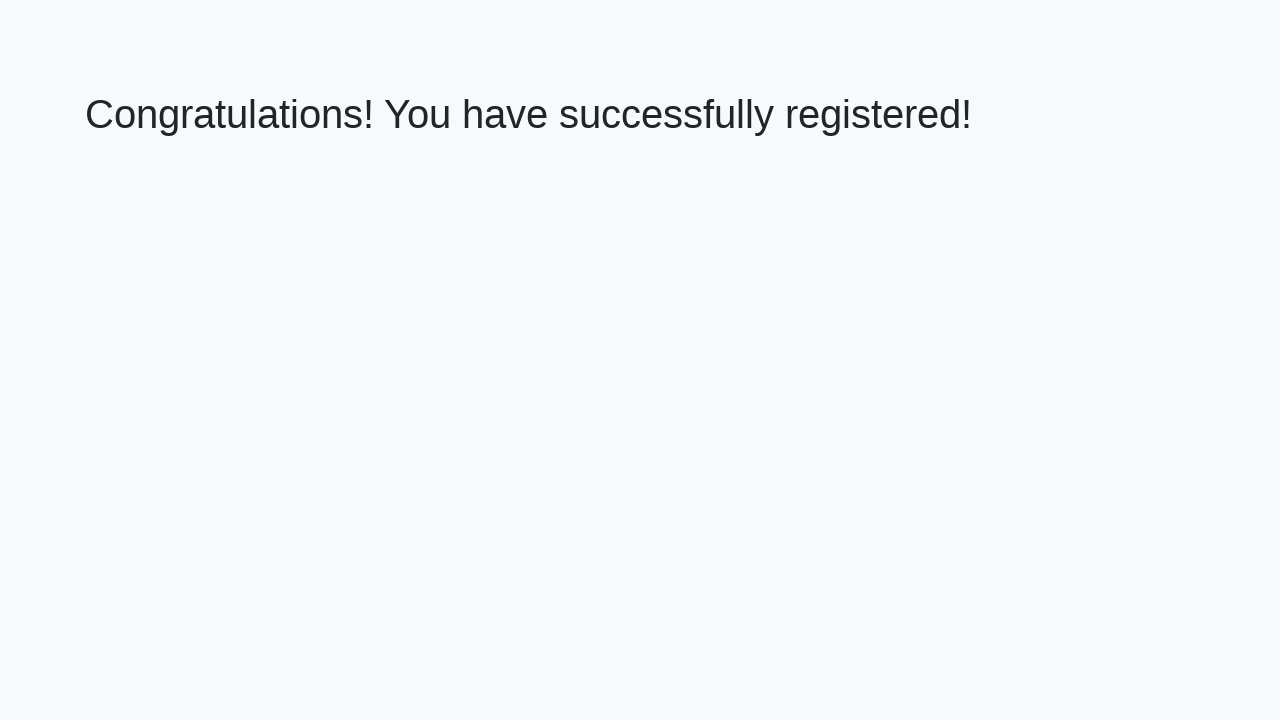